Tests double-click functionality on a button and verifies the resulting text change

Starting URL: https://automationfc.github.io/basic-form/index.html

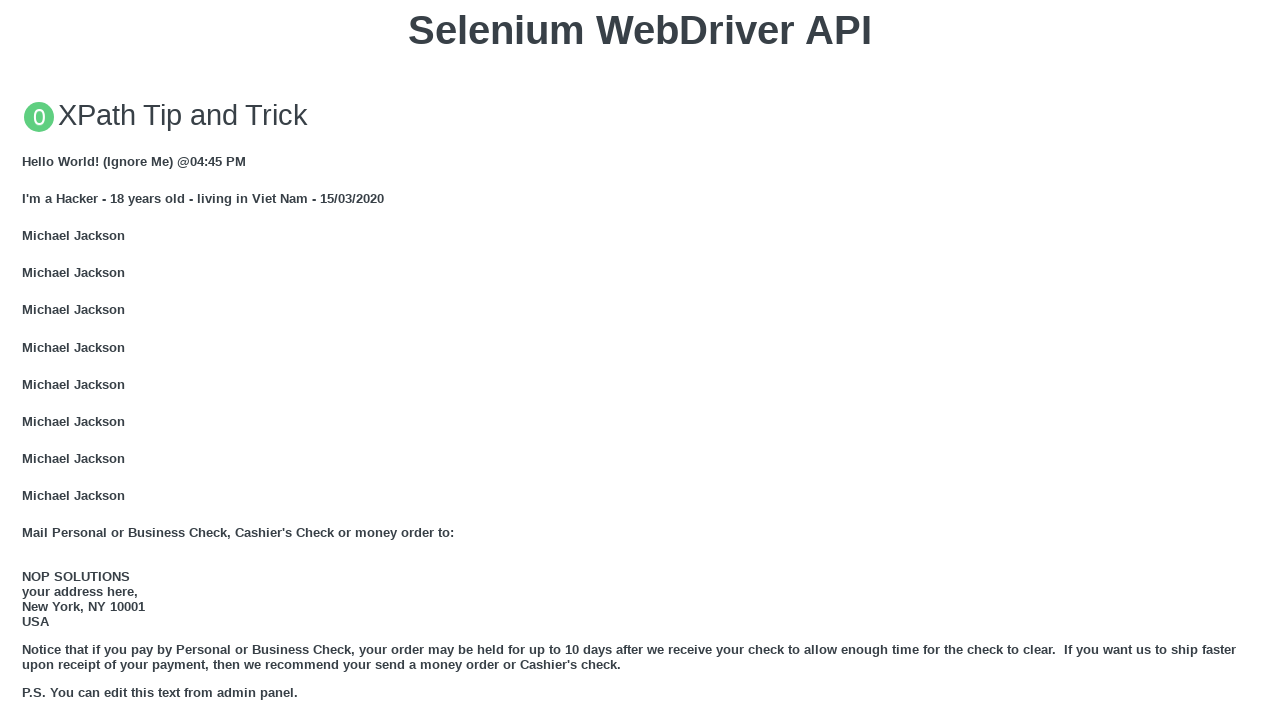

Scrolled double-click button into view
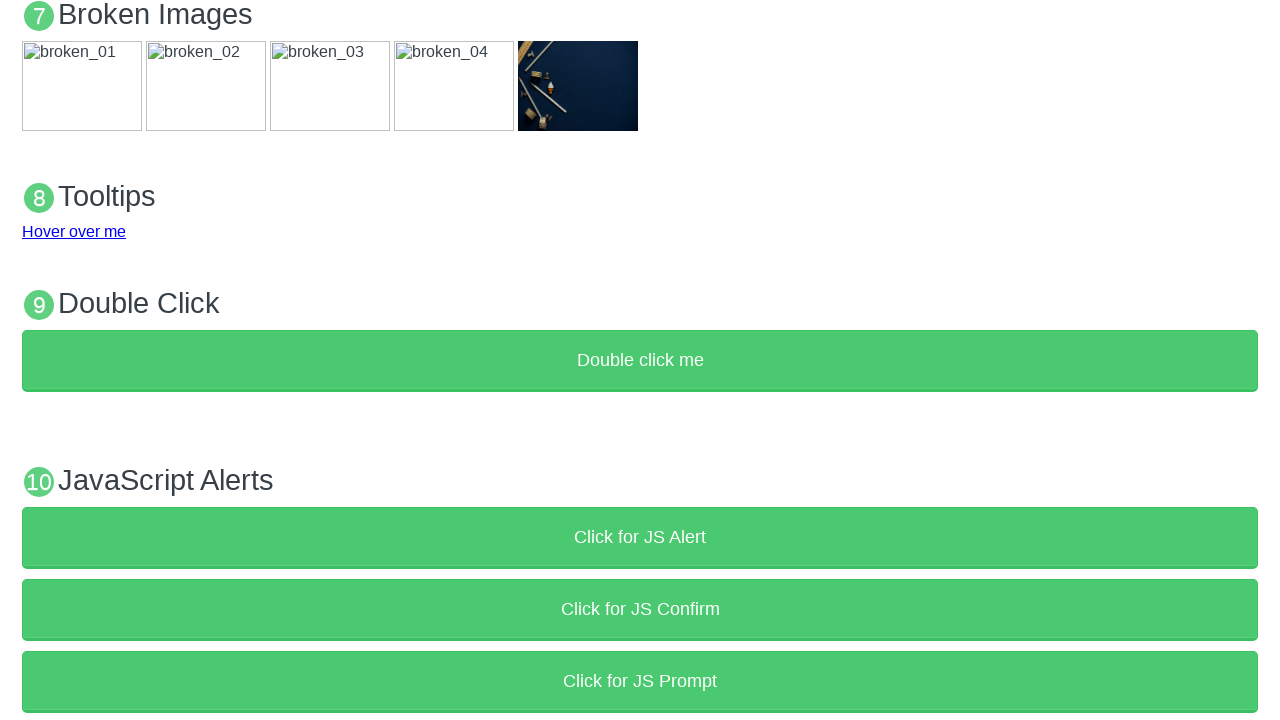

Double-clicked the 'Double click me' button at (640, 361) on button:text('Double click me')
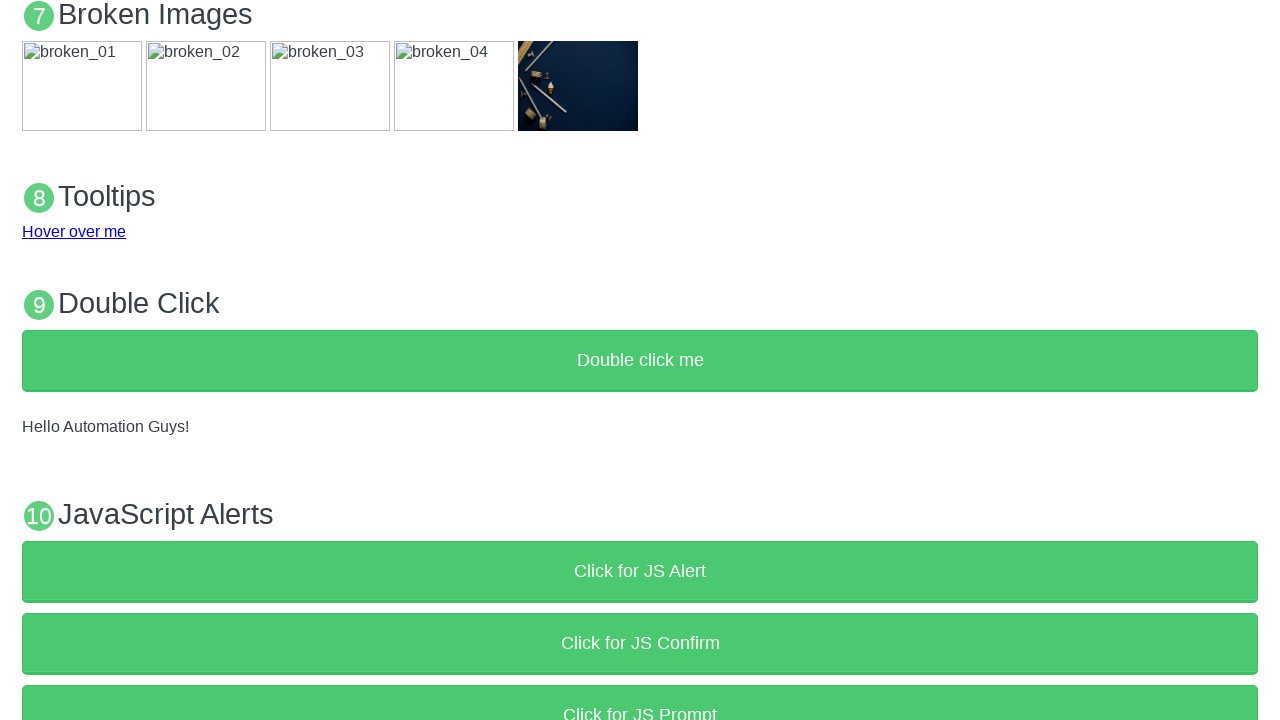

Verified demo text changed to 'Hello Automation Guys!'
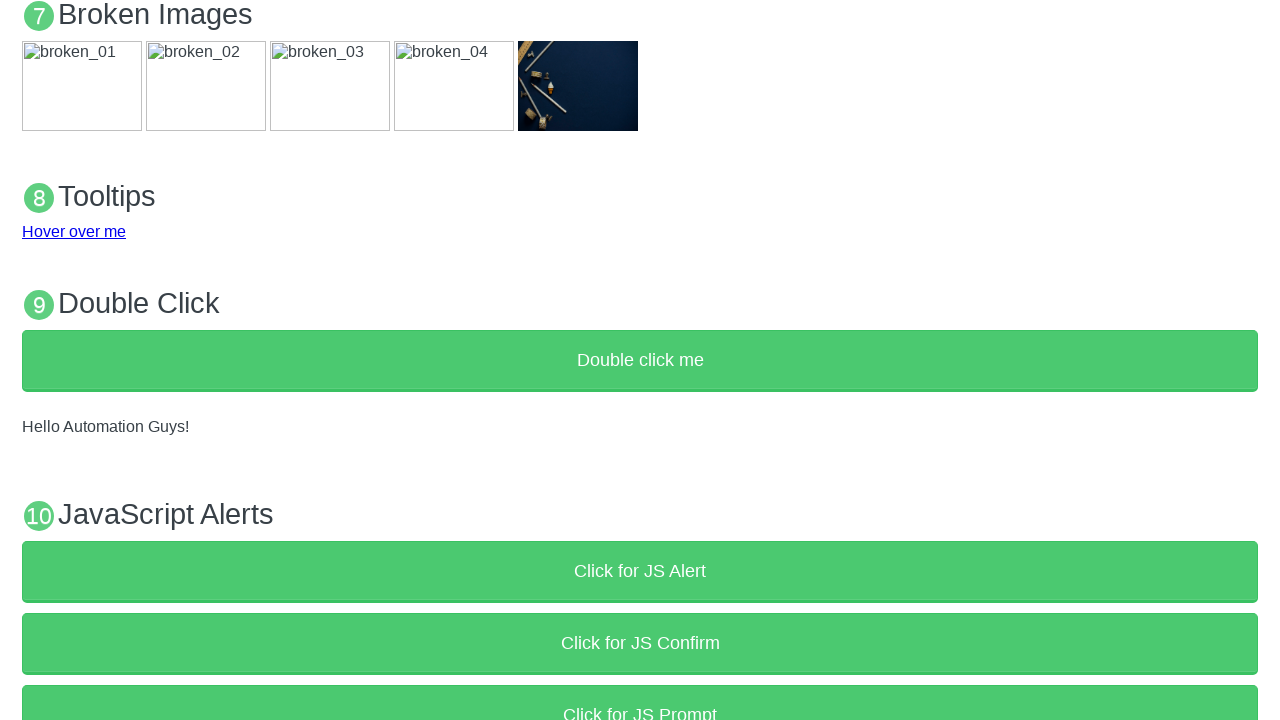

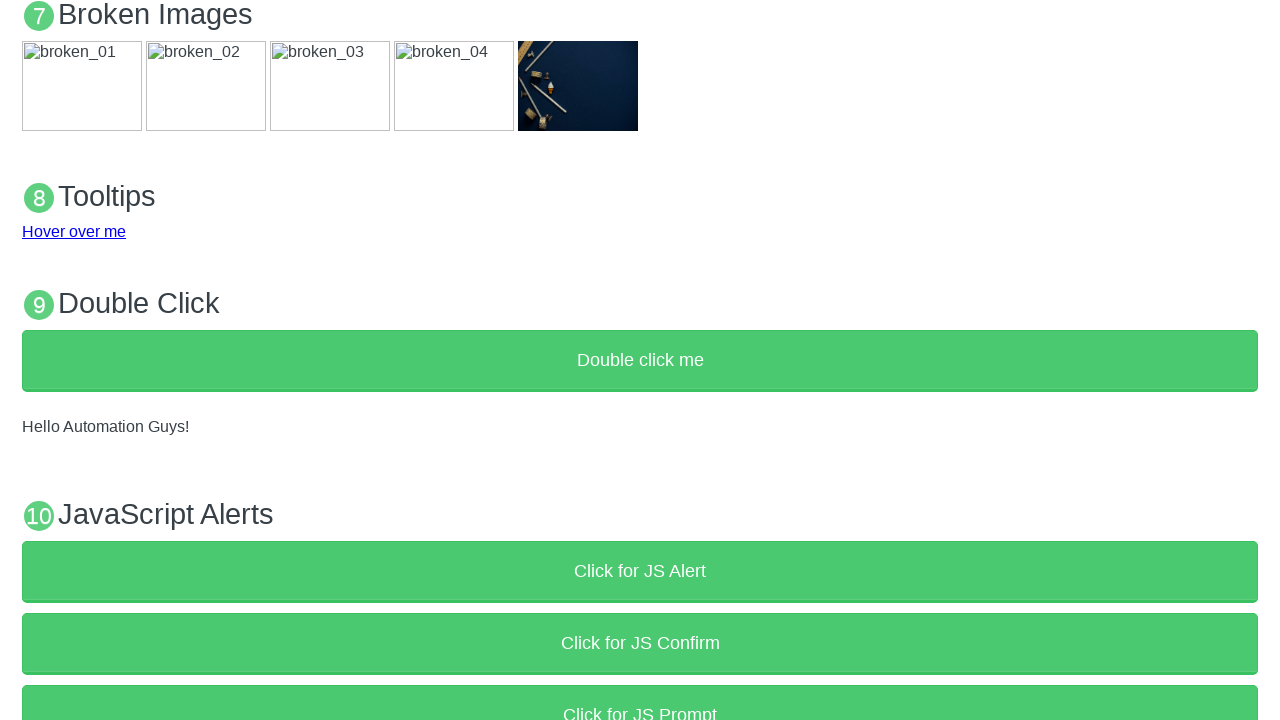